Tests browser window management by navigating to Hotstar and toggling between maximized and fullscreen window modes

Starting URL: https://www.hotstar.com/in

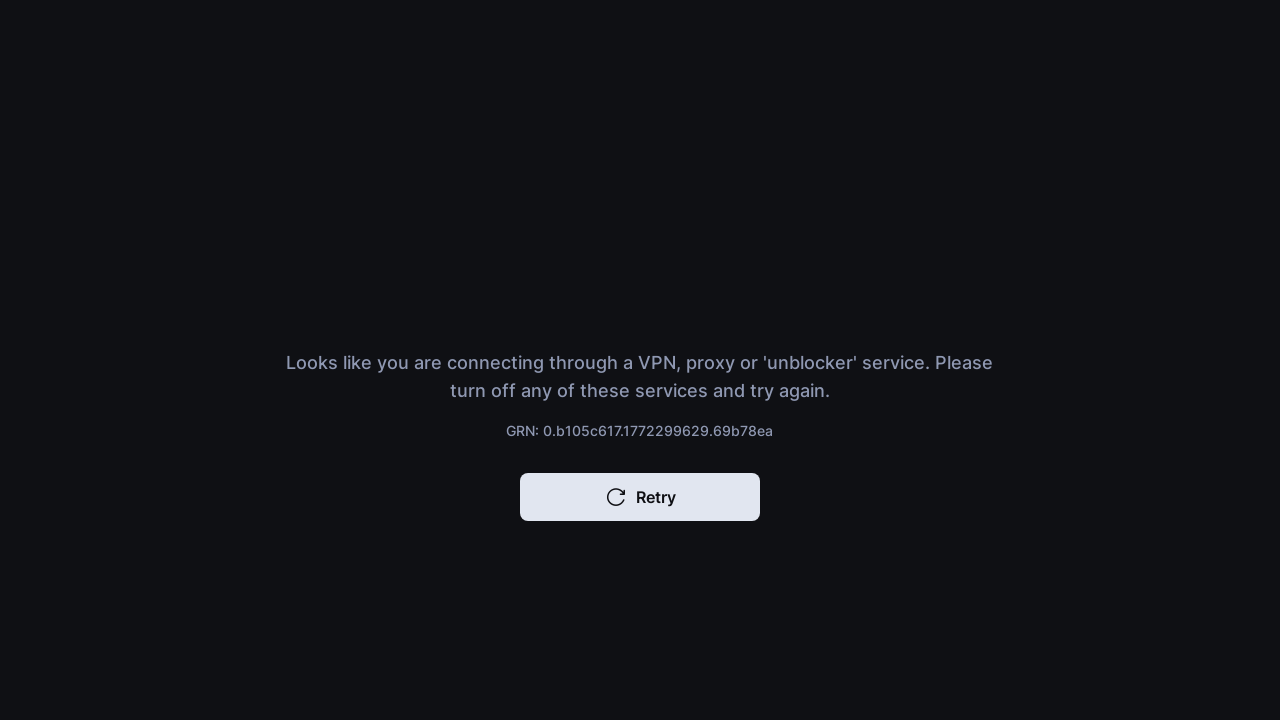

Set viewport size to 1920x1080 (maximized window)
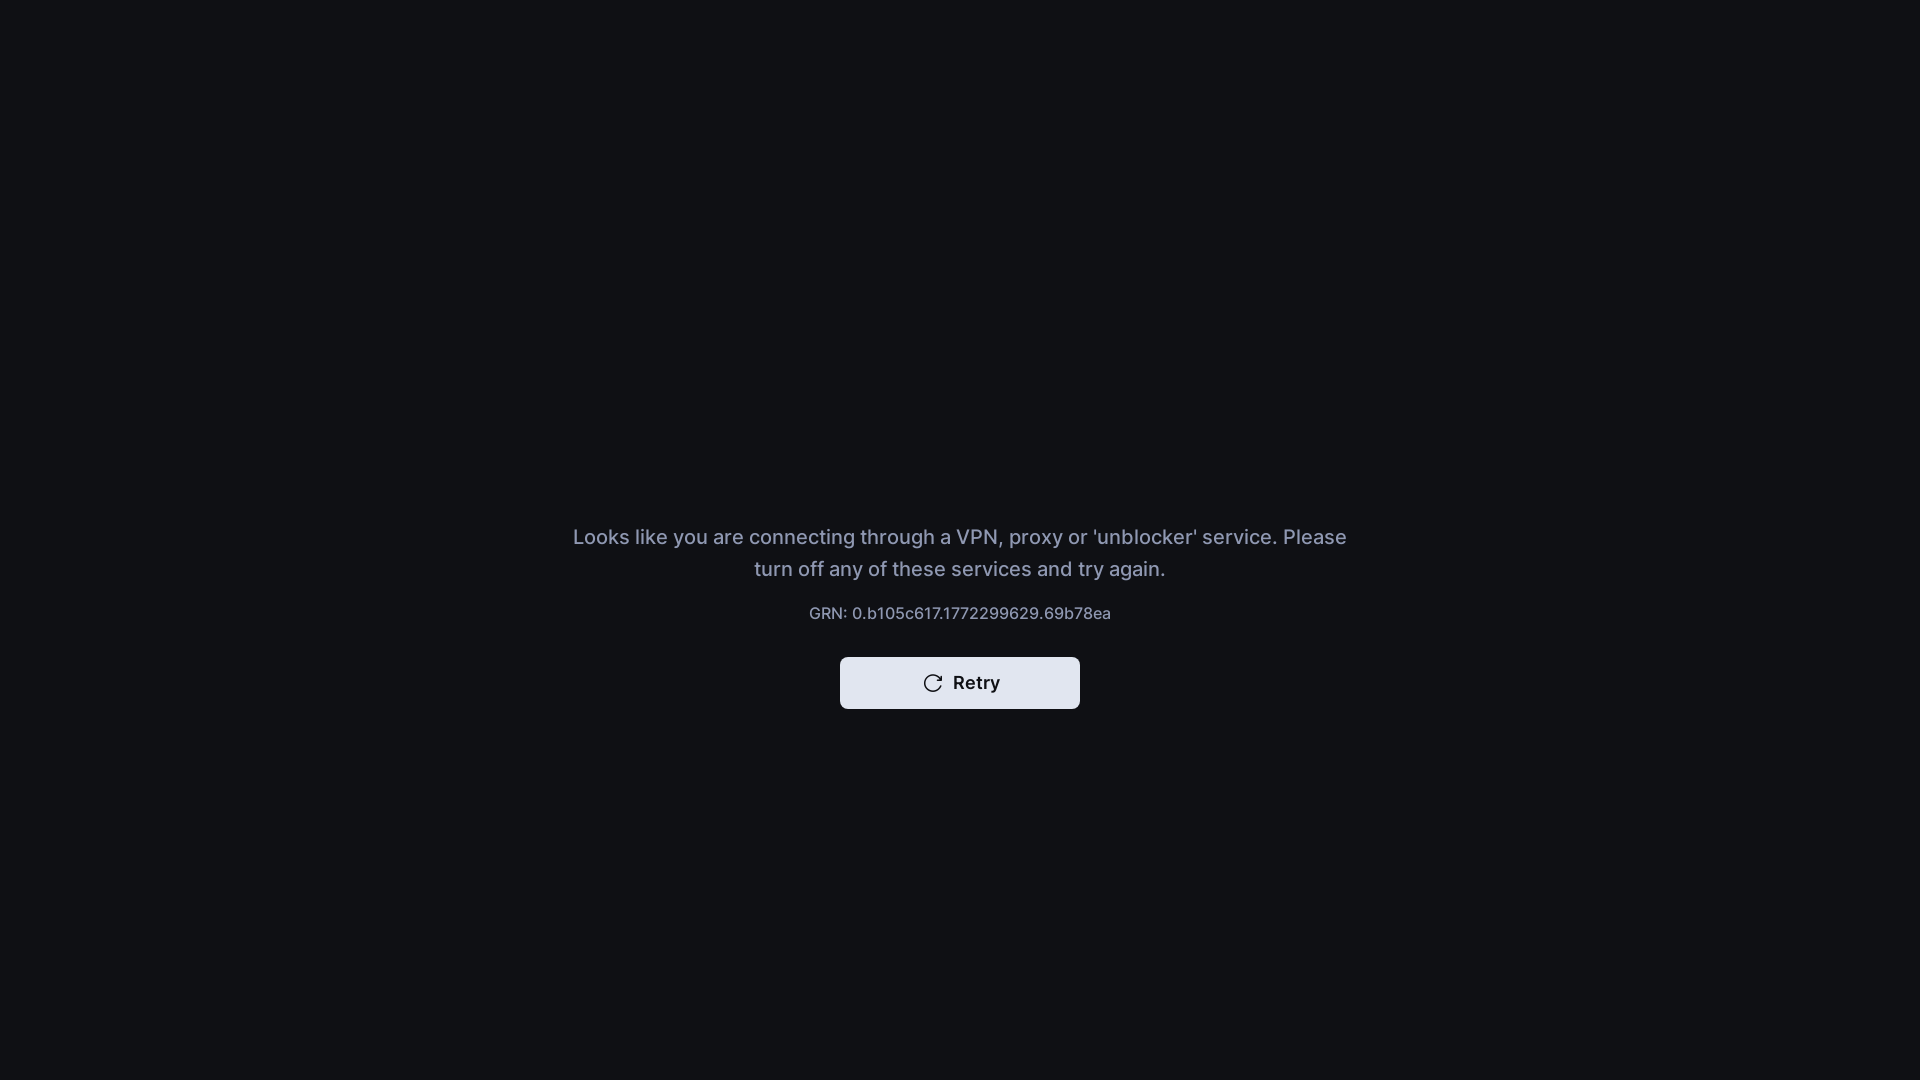

Page loaded (domcontentloaded state)
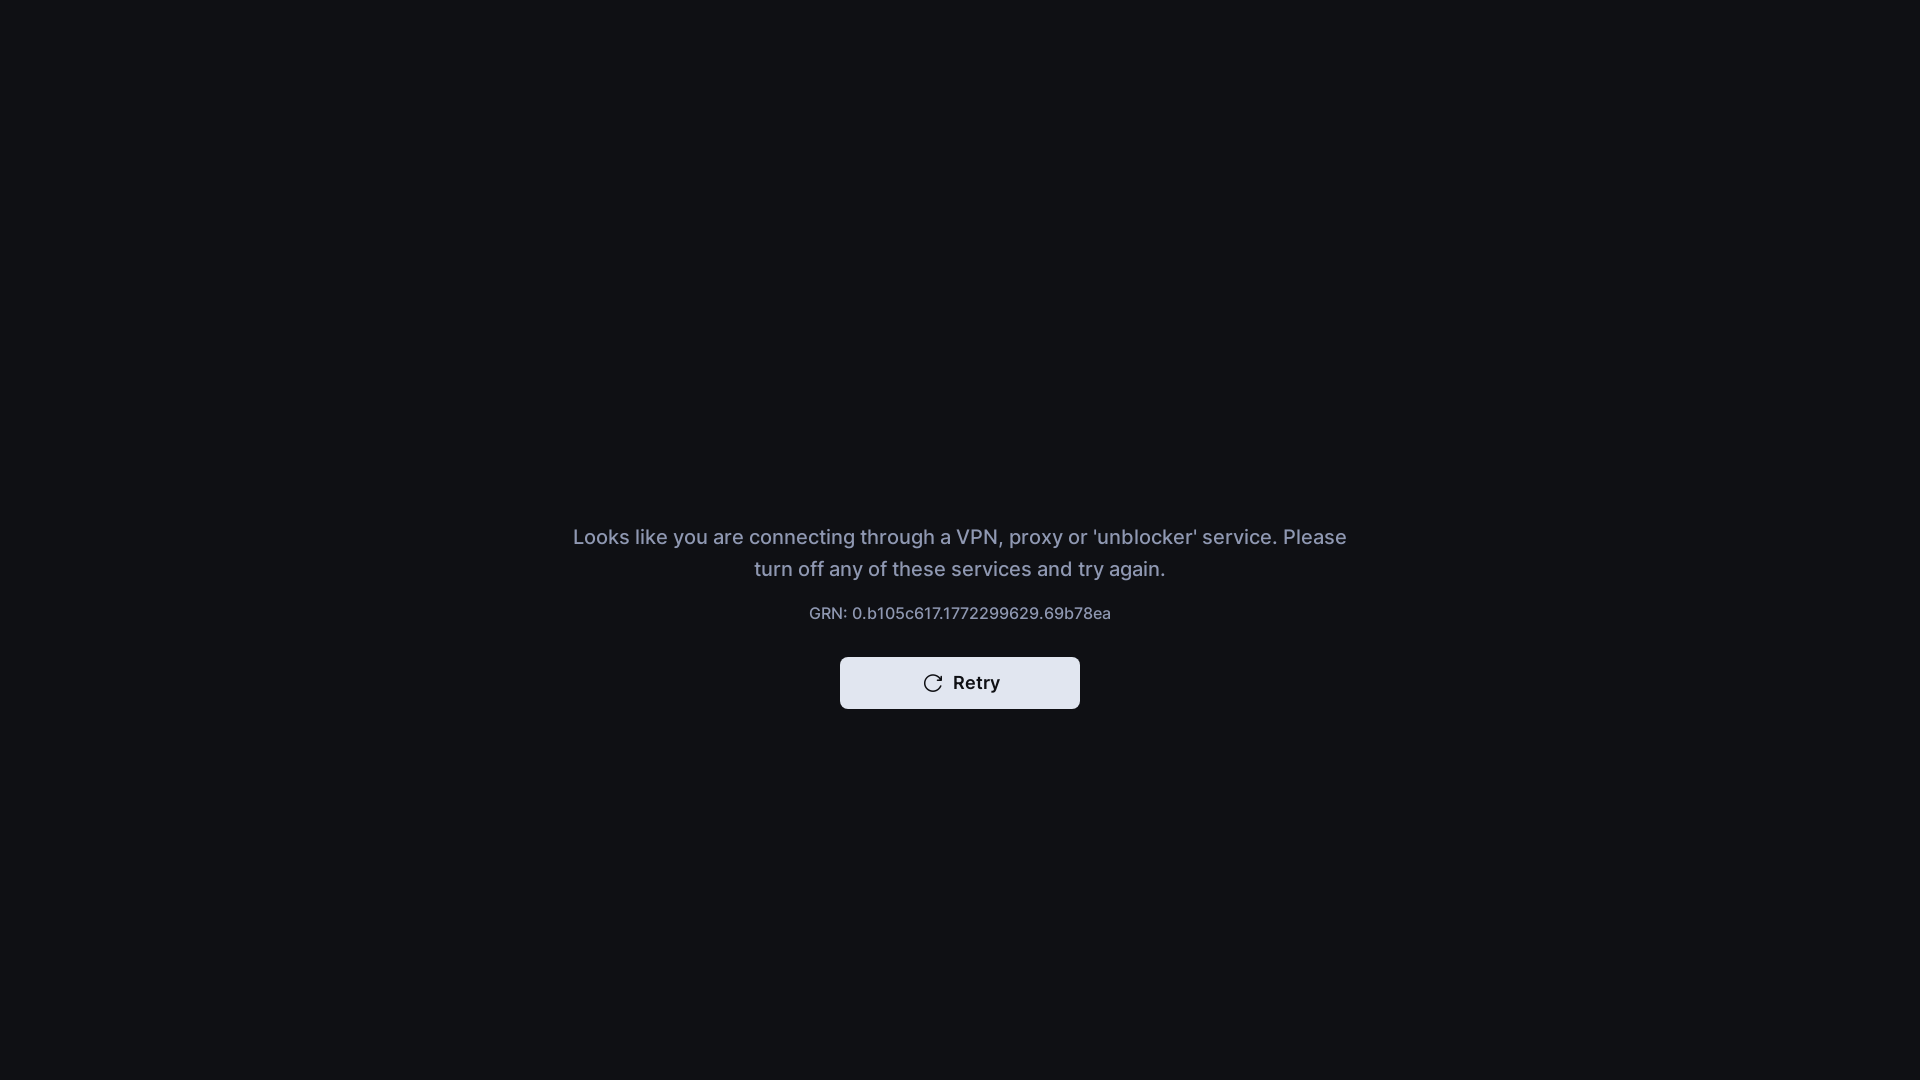

Pressed F11 to toggle fullscreen mode
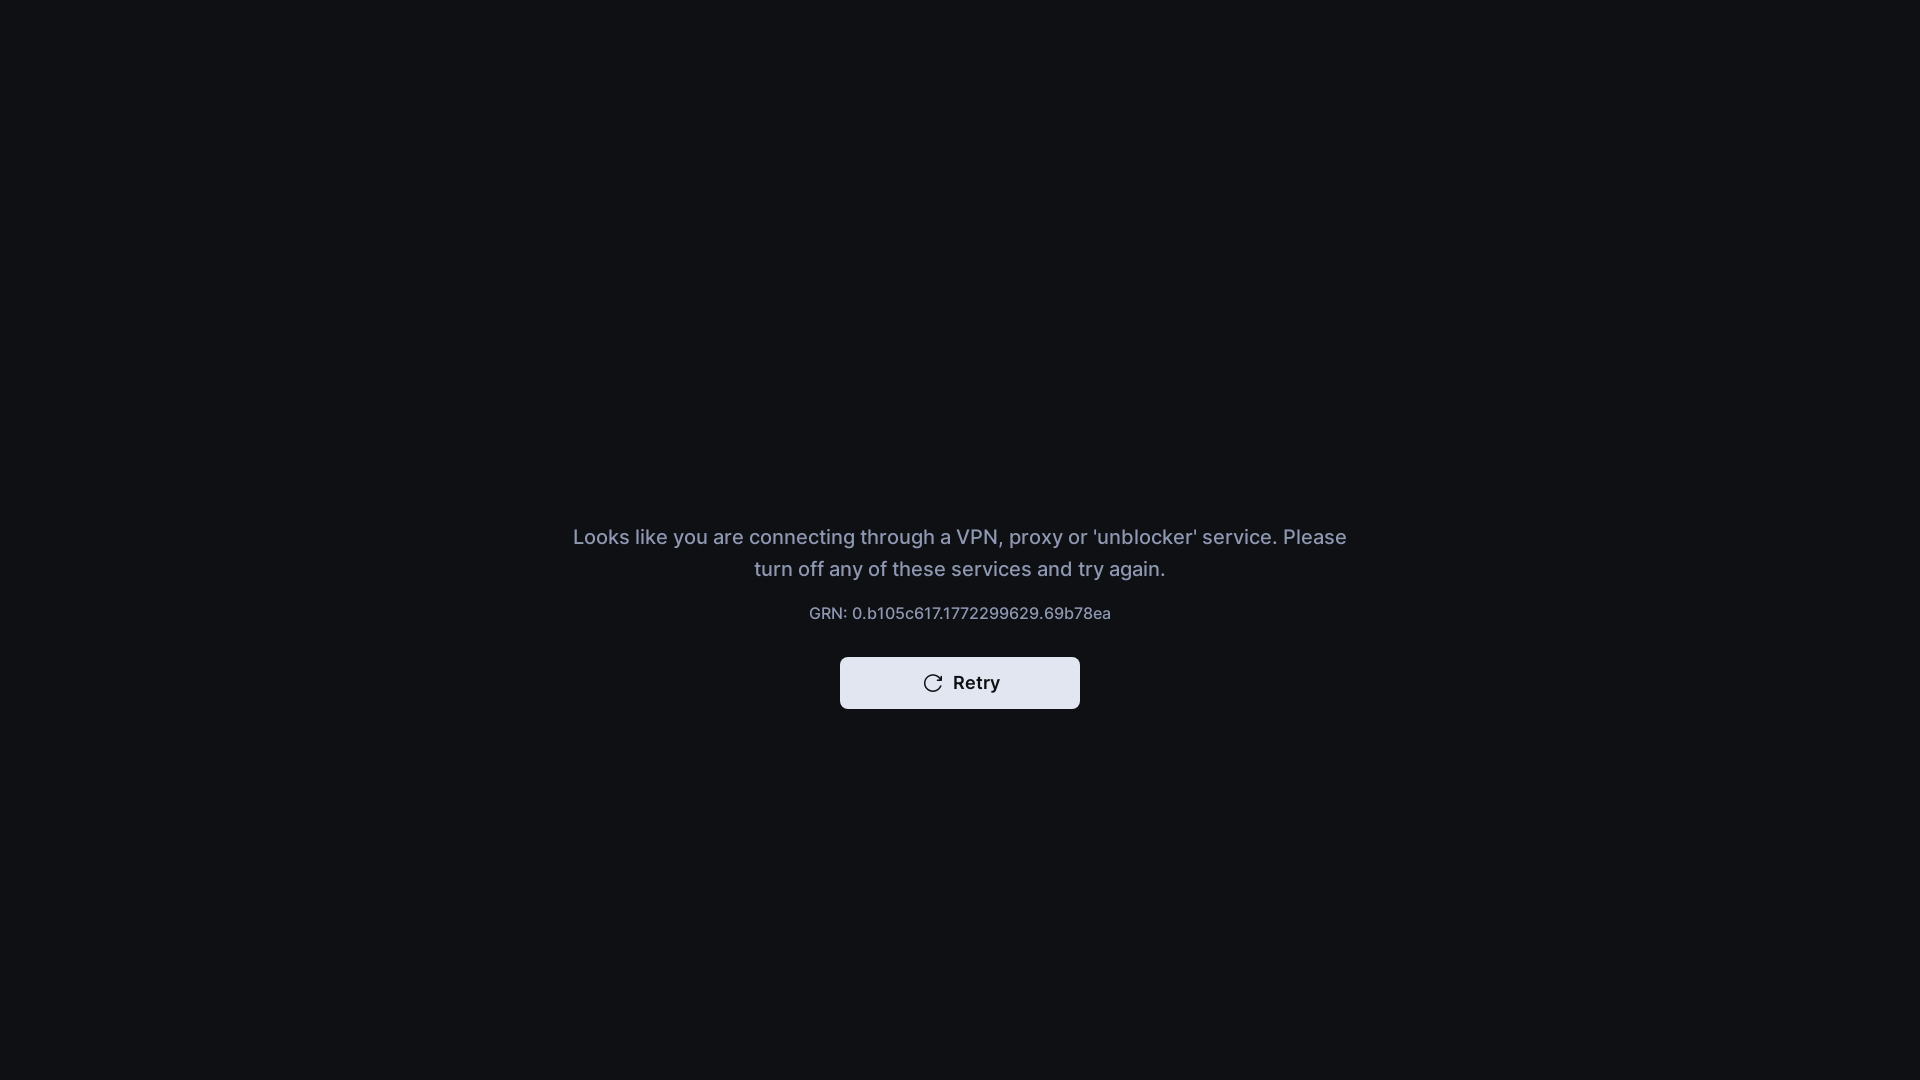

Waited 2 seconds to observe fullscreen state
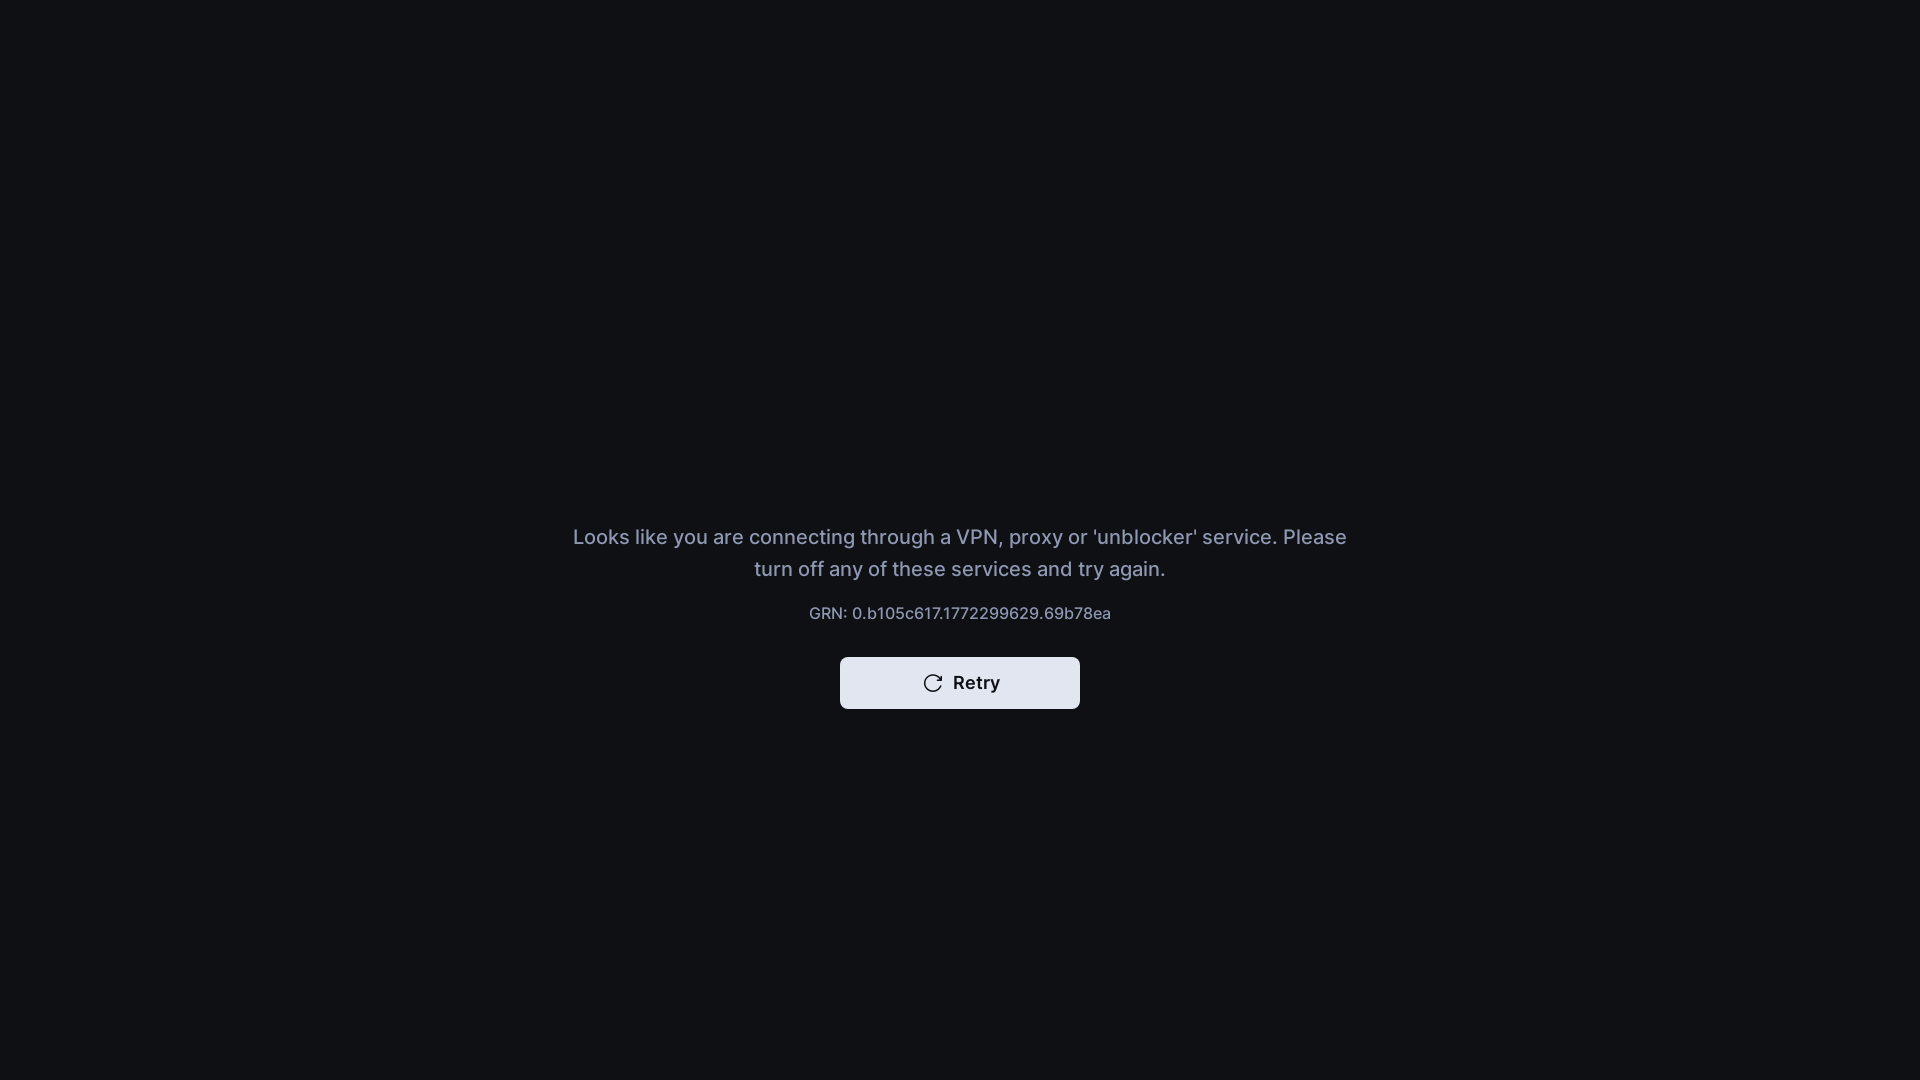

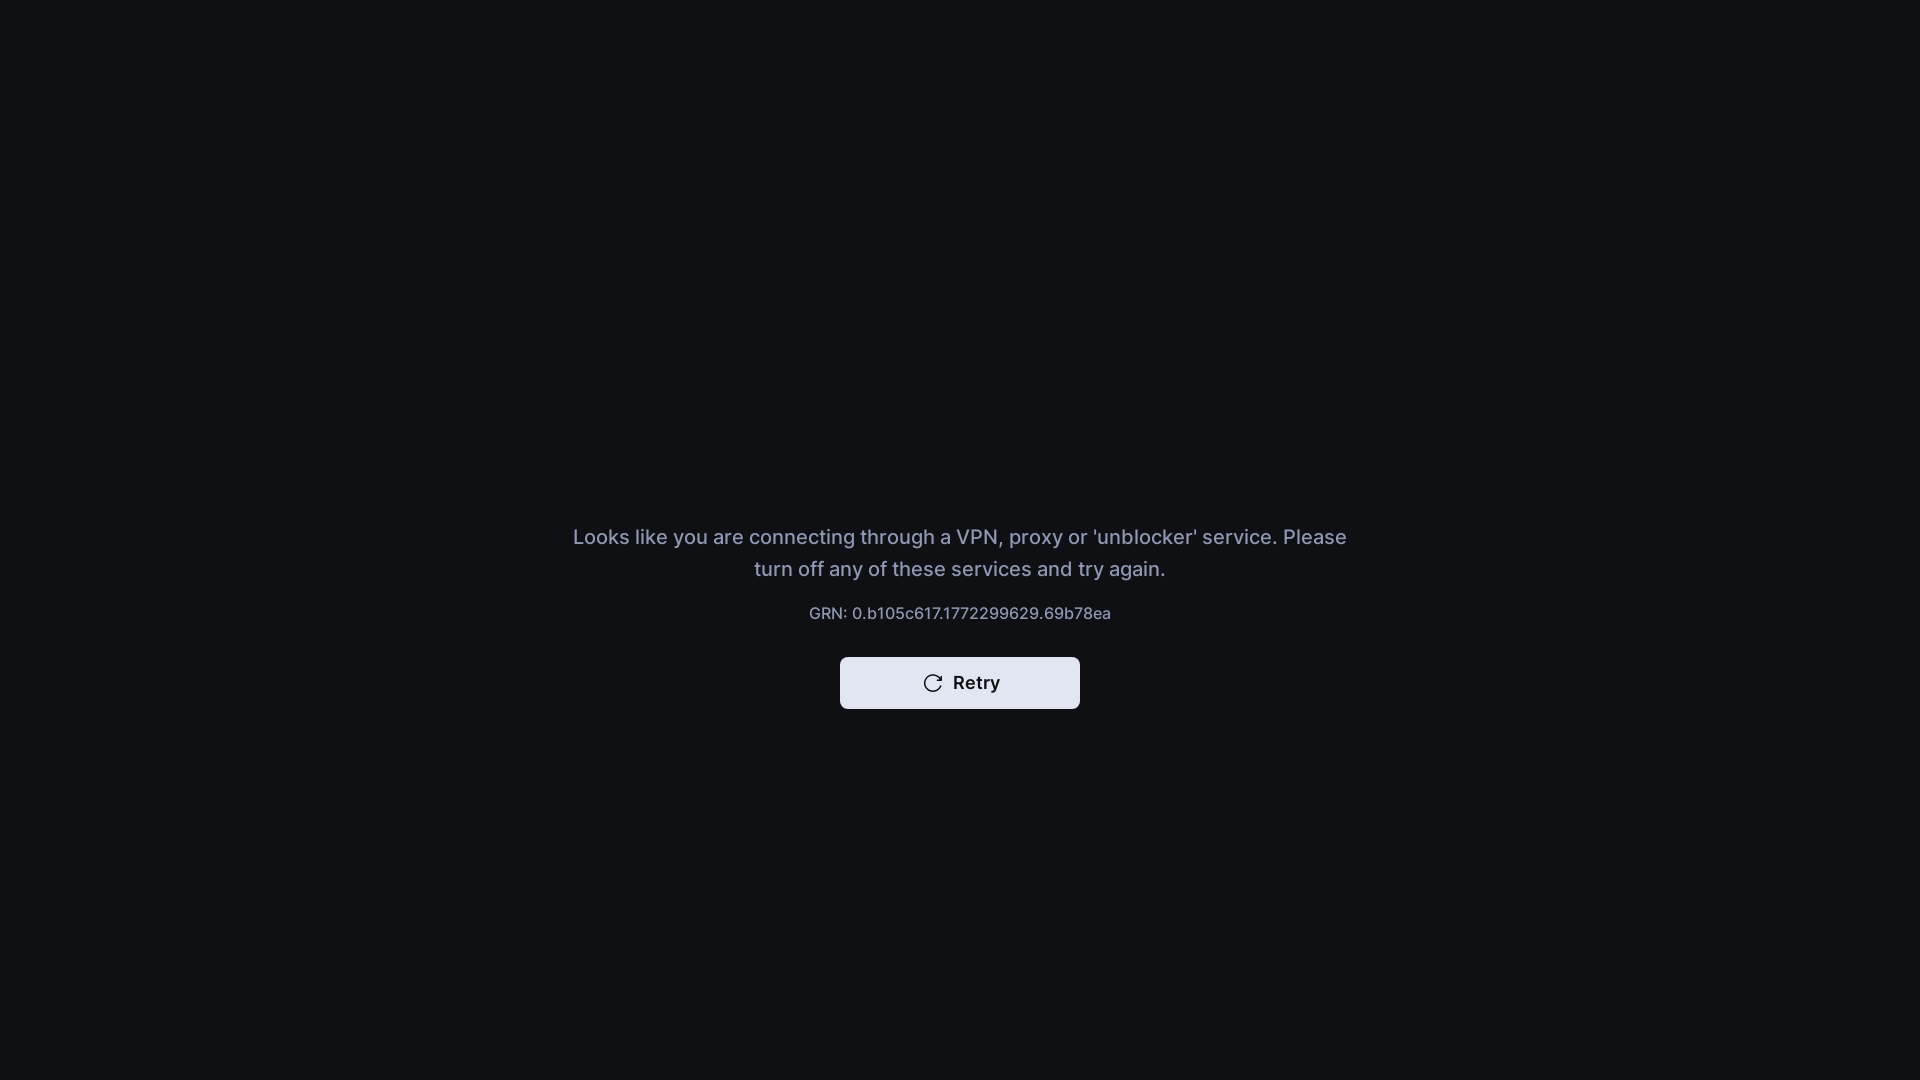